Tests an explicit wait scenario where the script waits for a price element to show "100", clicks a book button, calculates a mathematical answer based on a displayed value, and submits the solution.

Starting URL: http://suninjuly.github.io/explicit_wait2.html

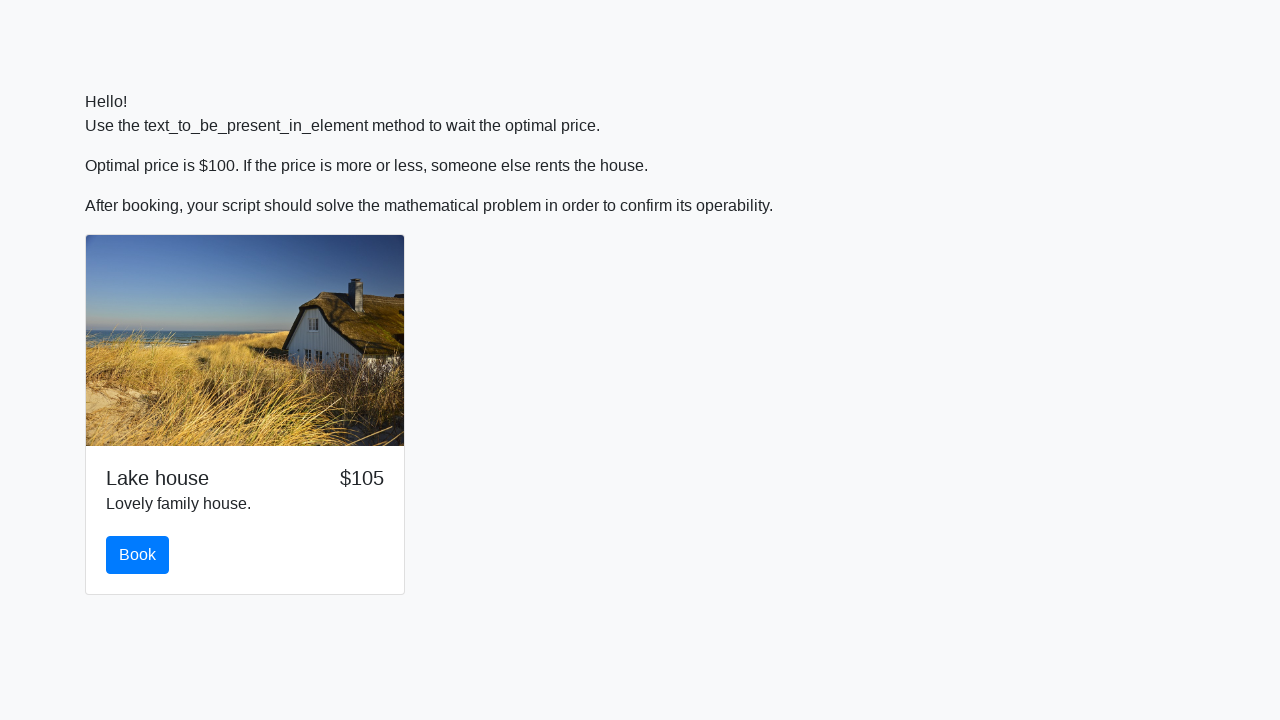

Waited for price element to display '100'
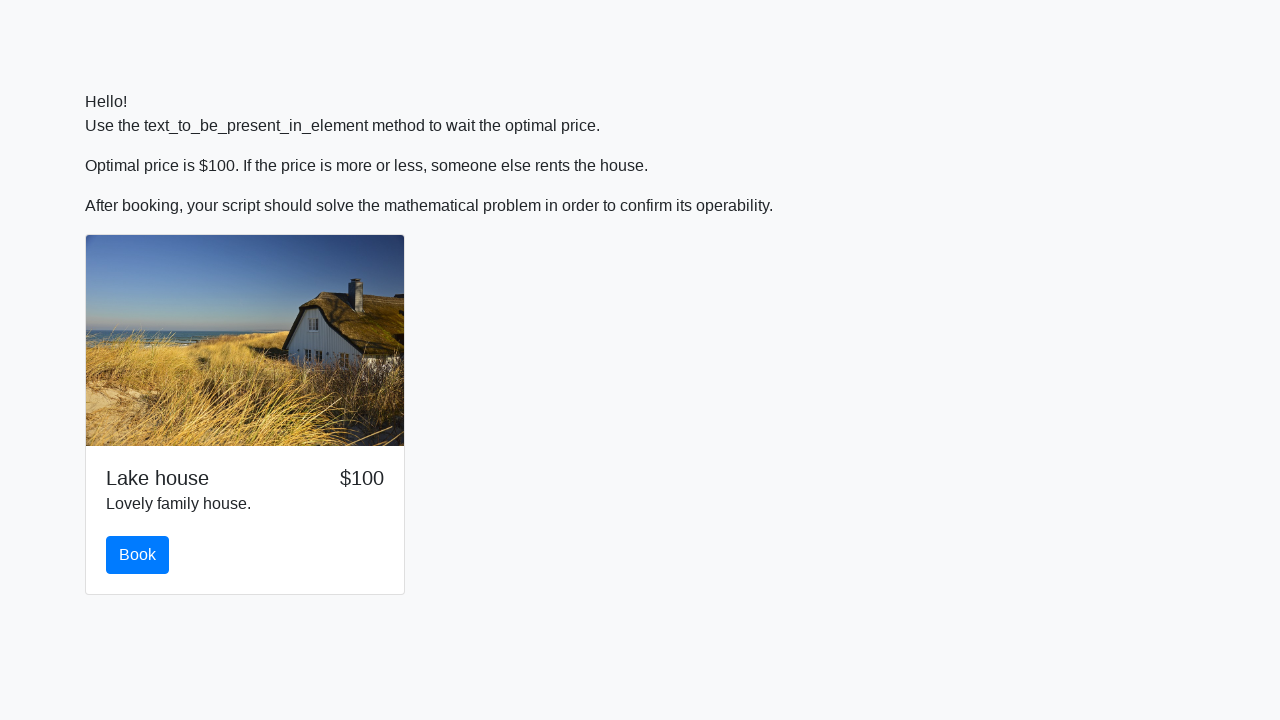

Clicked the book button at (138, 555) on #book
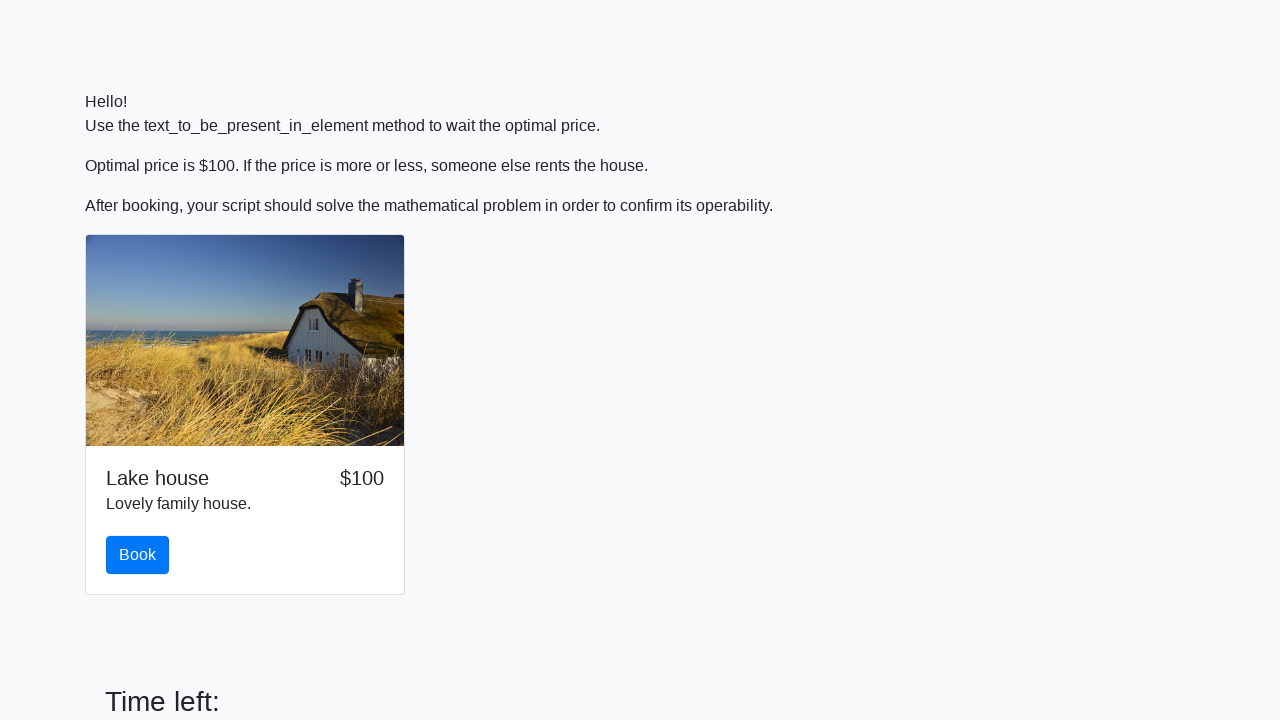

Retrieved input value: 300
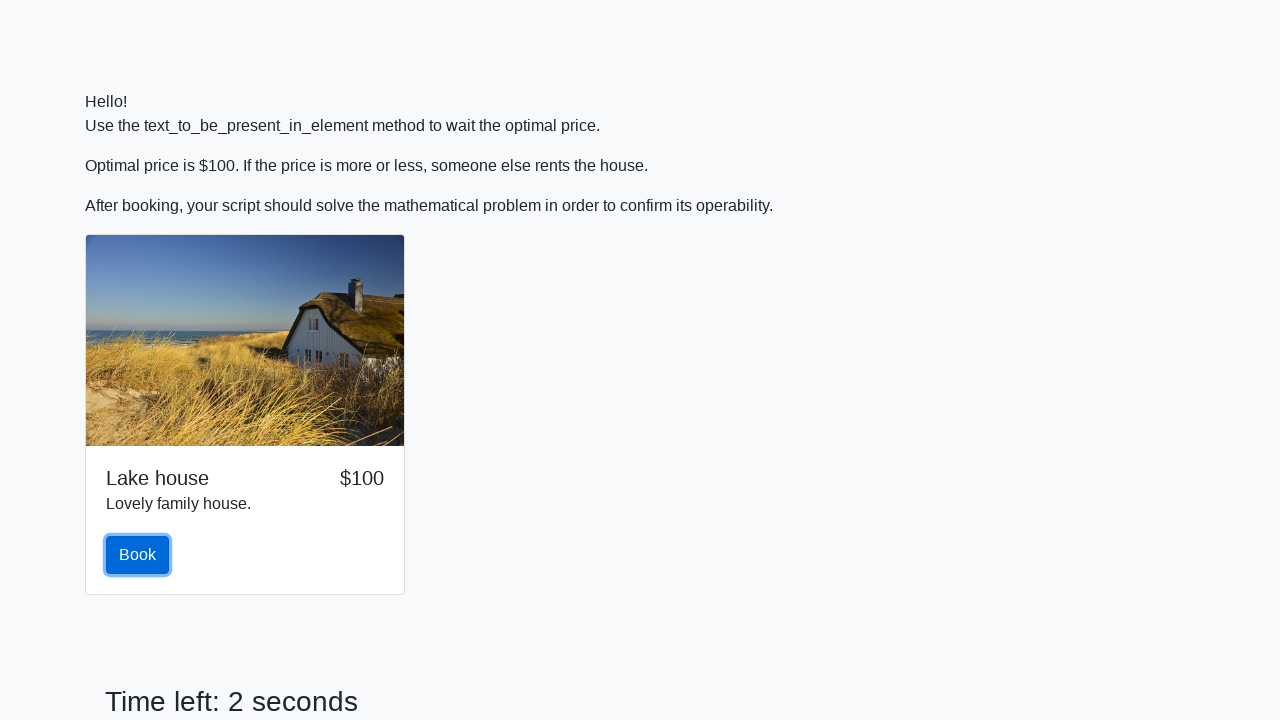

Calculated mathematical answer: 2.48466245987722
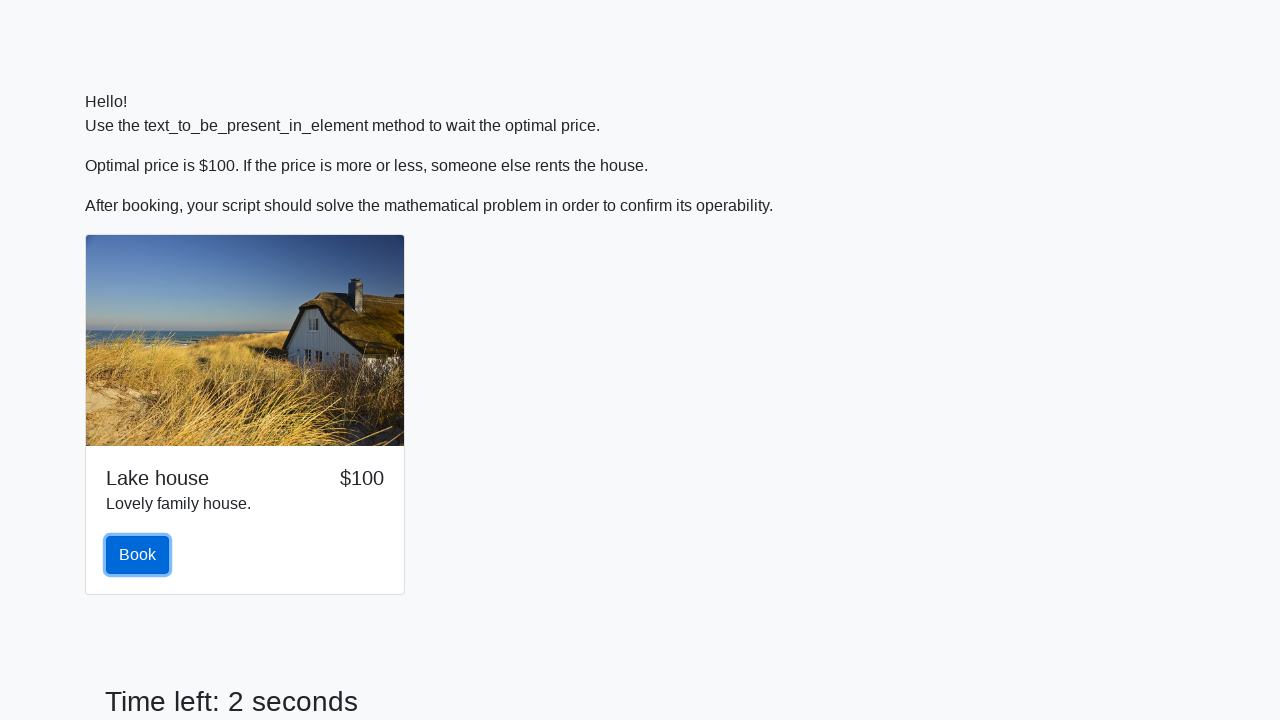

Filled in the calculated answer on #answer
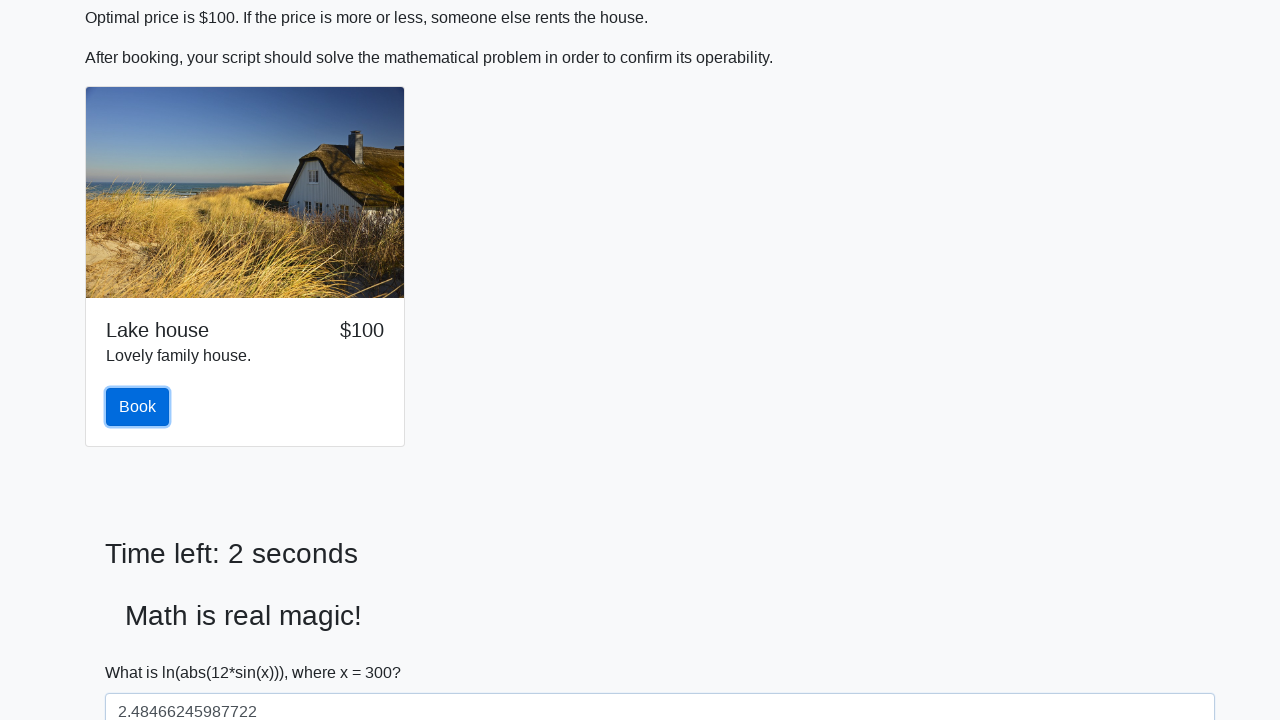

Clicked the solve button to submit the solution at (143, 651) on #solve
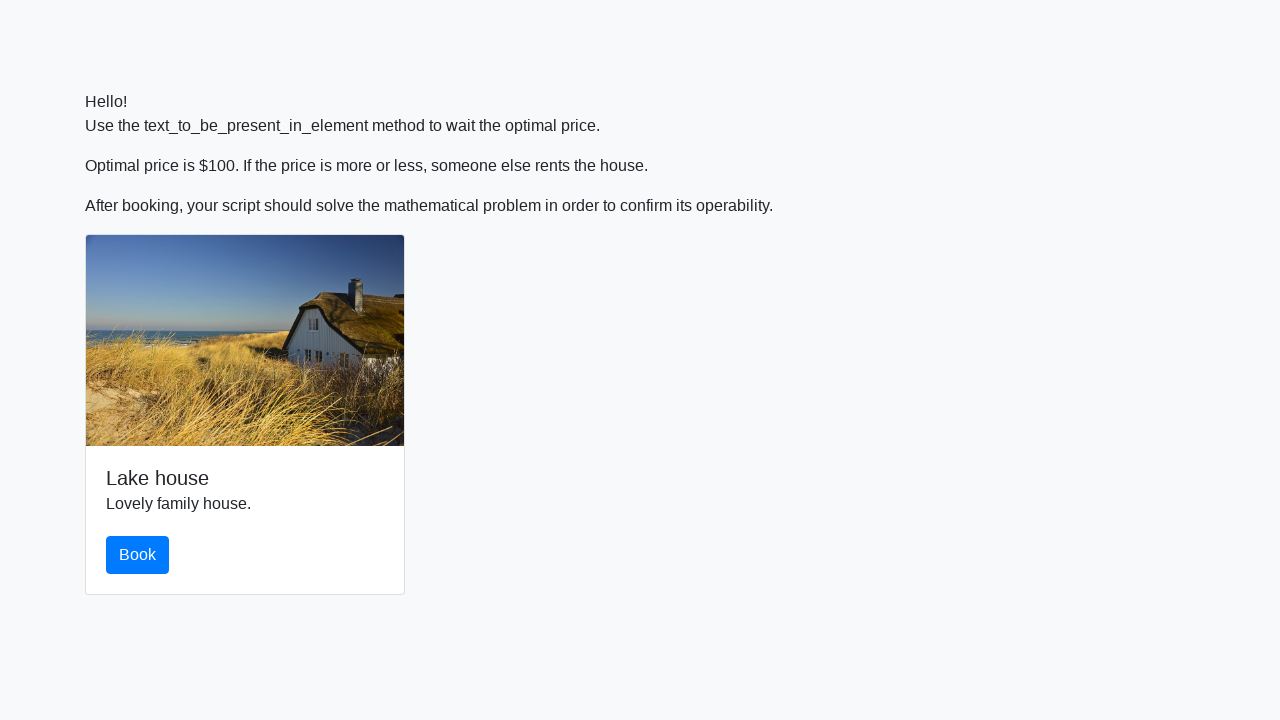

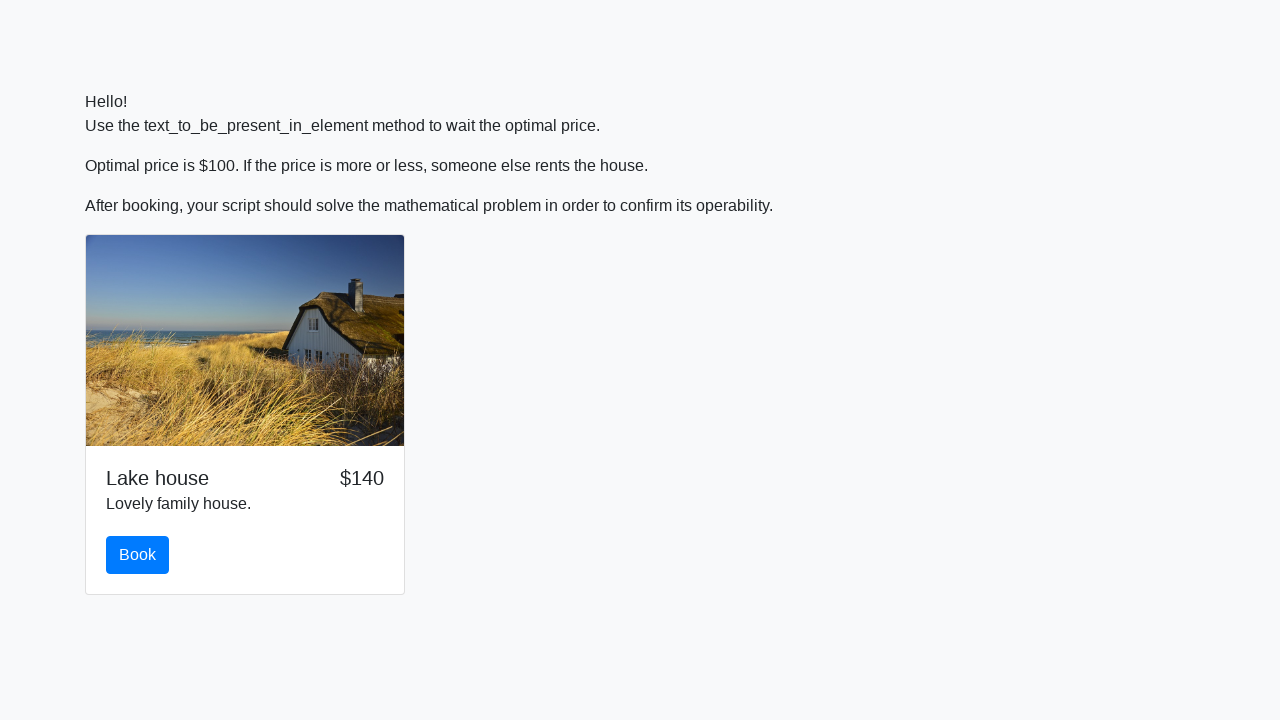